Tests handling a JavaScript prompt dialog by clicking a link that triggers a prompt, typing a response, and accepting it

Starting URL: https://www.selenium.dev/documentation/en/webdriver/js_alerts_prompts_and_confirmations/

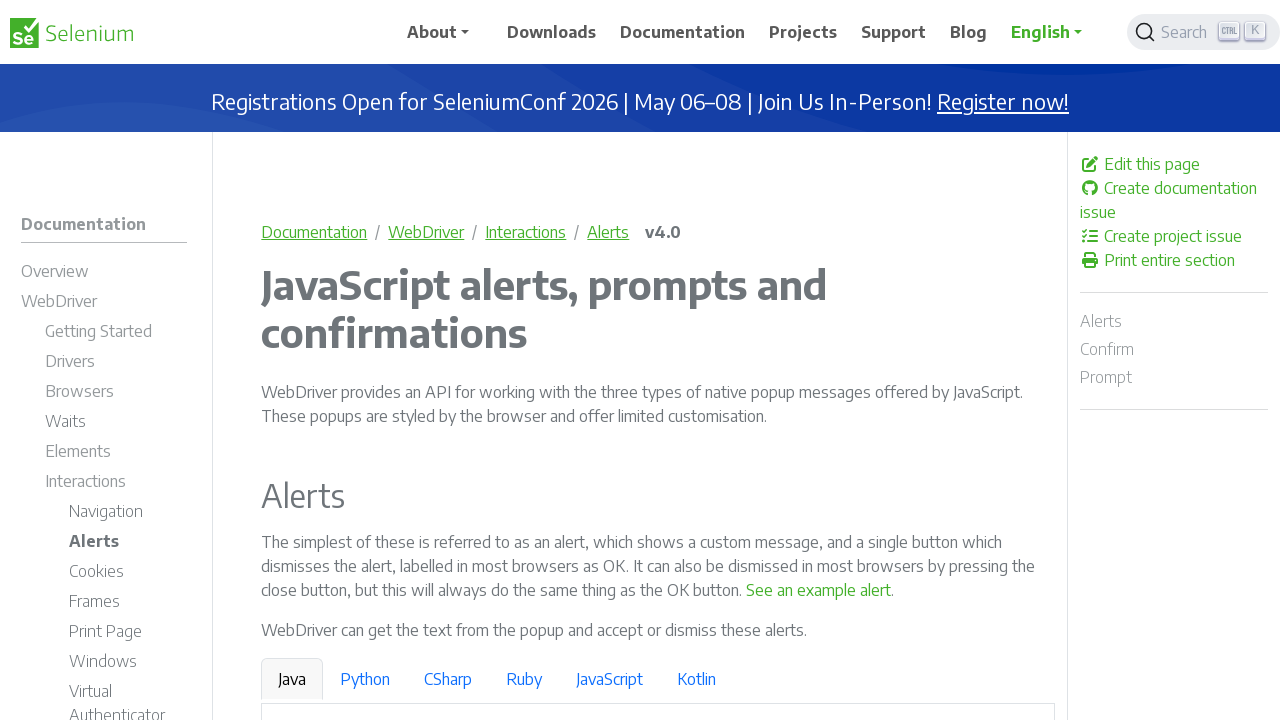

Set up dialog handler to accept prompts with 'Selenium' response
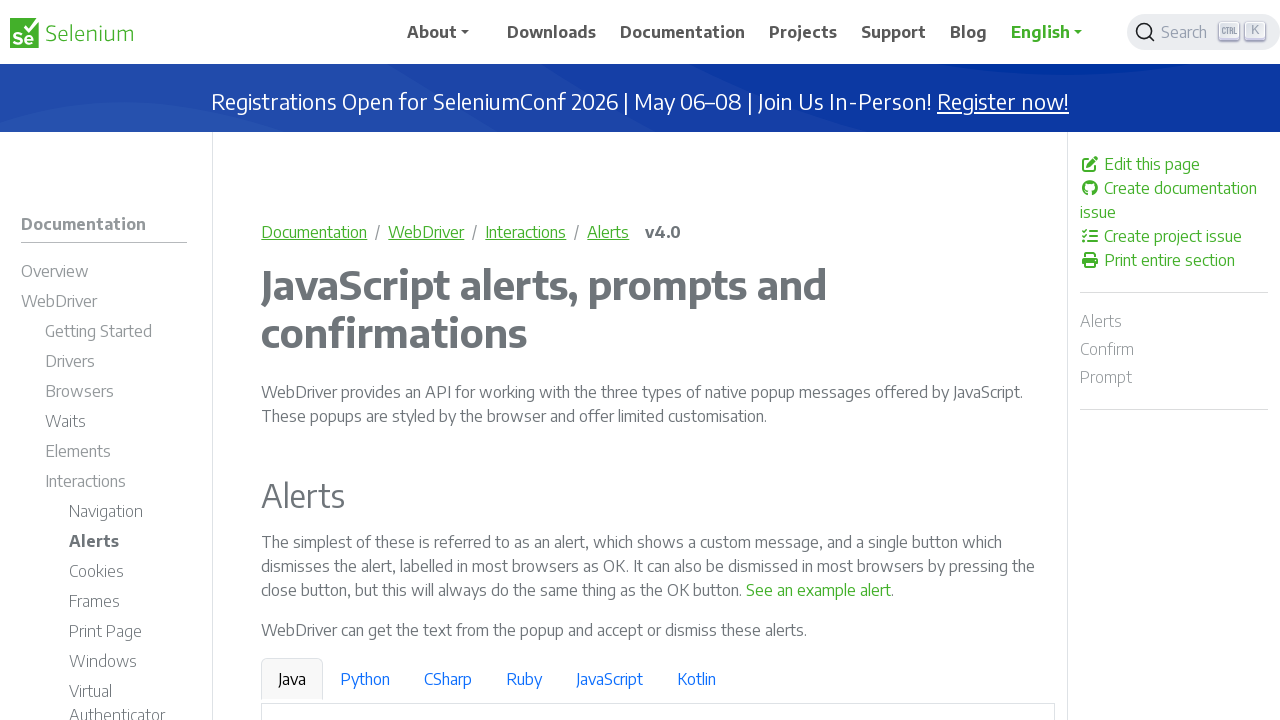

Clicked link to trigger JavaScript prompt dialog at (627, 360) on a:has-text('See a sample prompt')
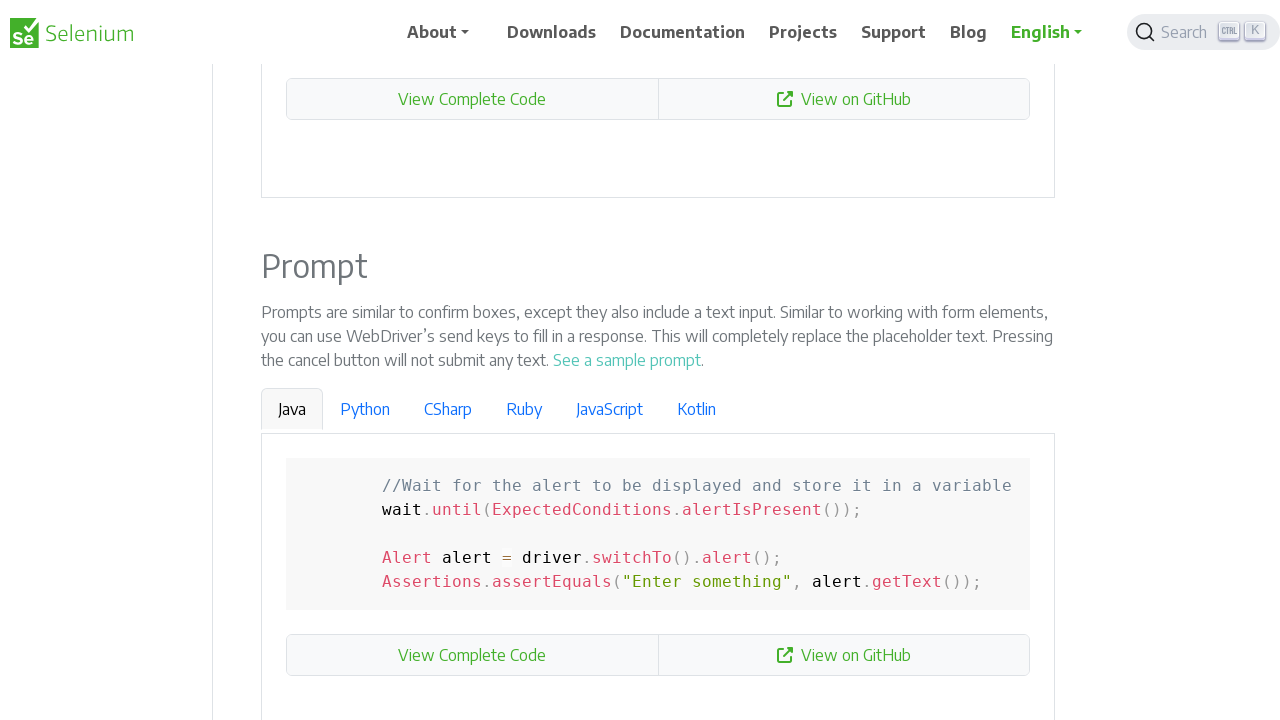

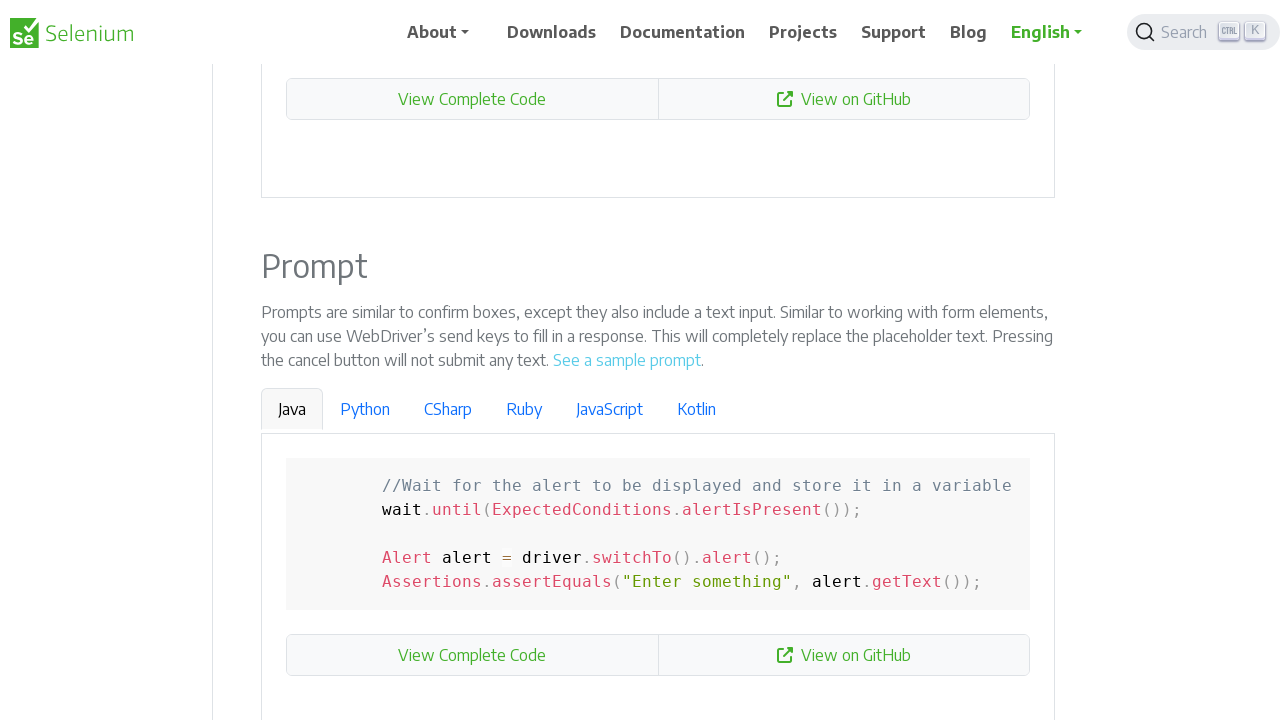